Tests that schema documentation contains Mermaid diagrams by looking for schema-related pages and checking for Mermaid syntax

Starting URL: https://github.com/lsendel/root-zamaz/wiki/Documentation

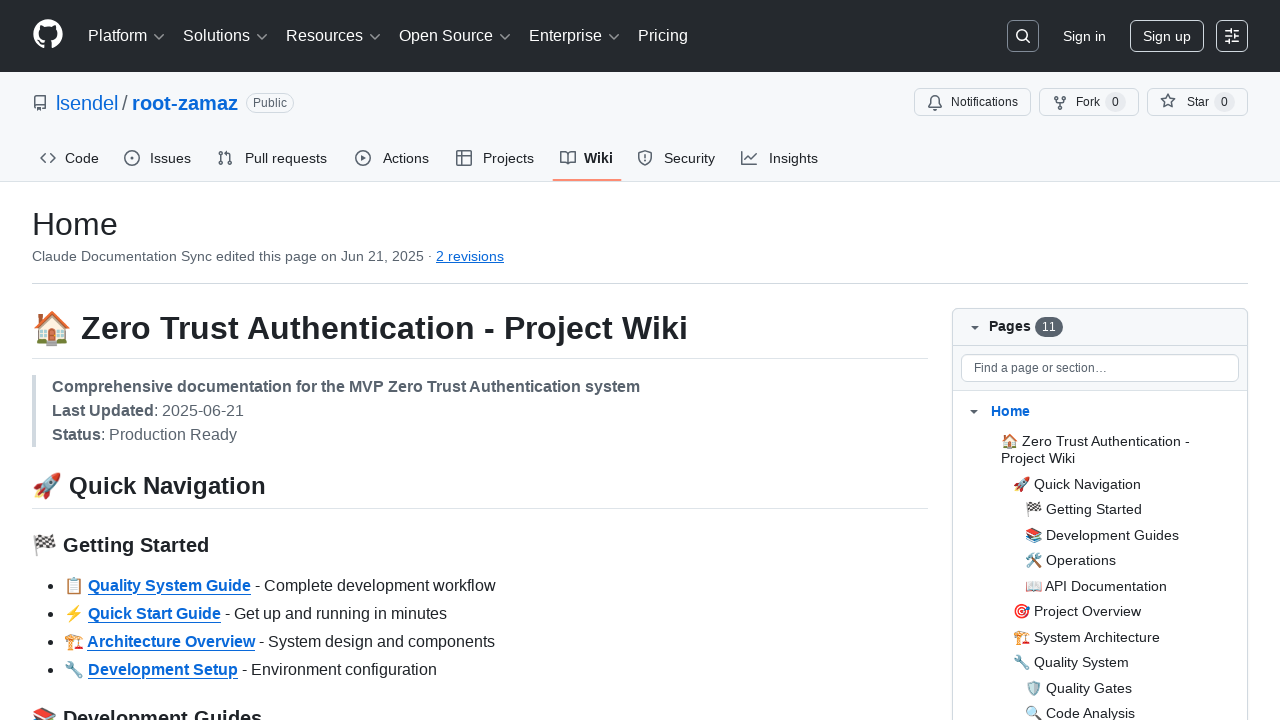

Located all schema-related links on documentation page
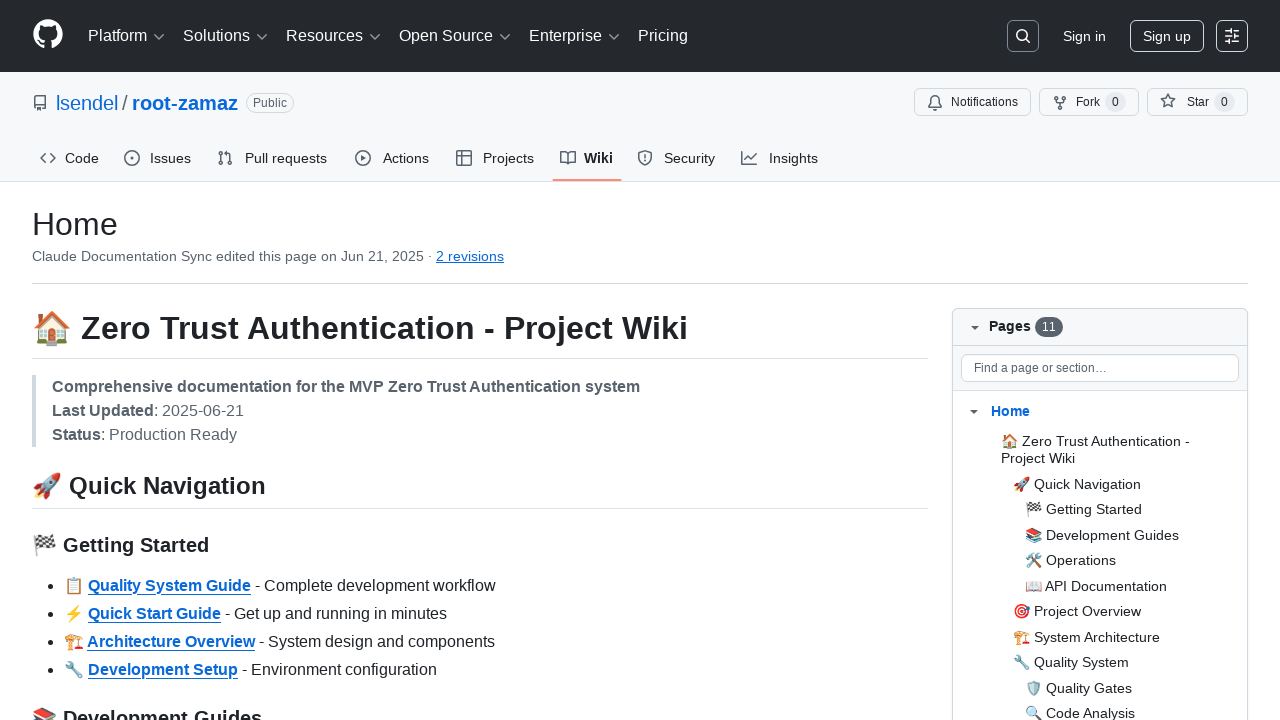

Clicked first schema-related link at (1115, 361) on a[href*="schema"], a[href*="Schema"] >> nth=0
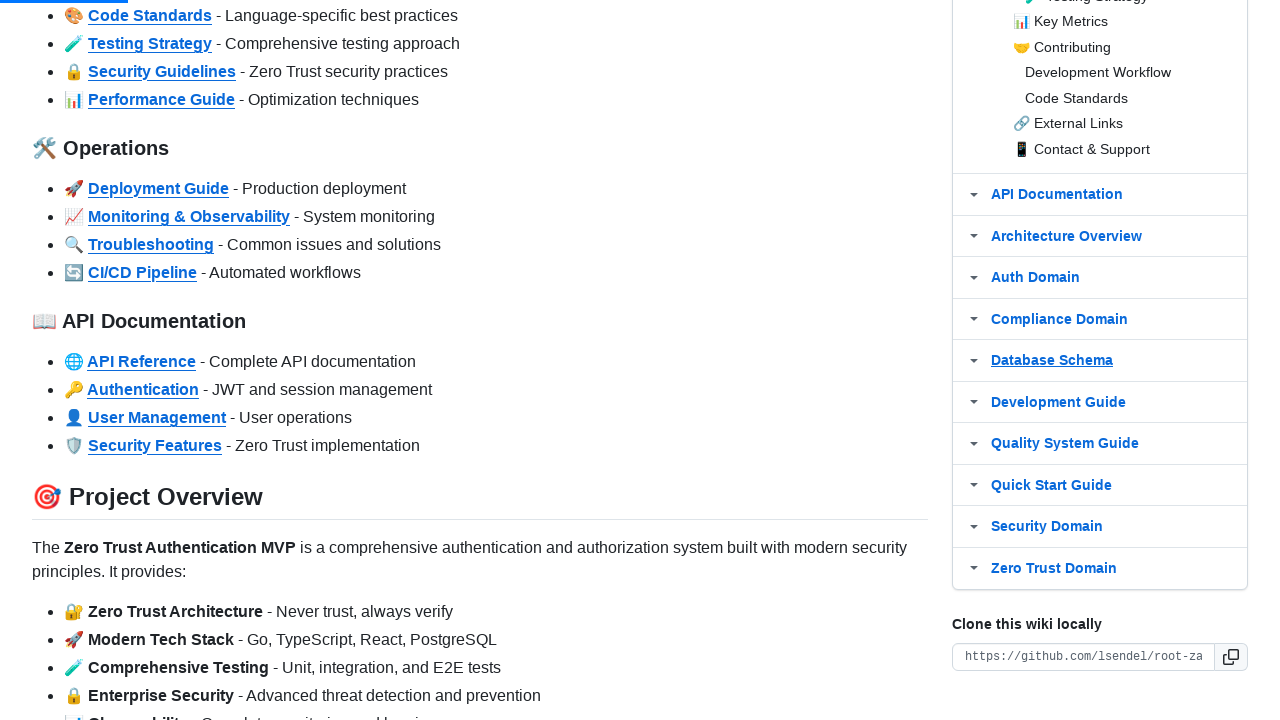

Schema page loaded (domcontentloaded state)
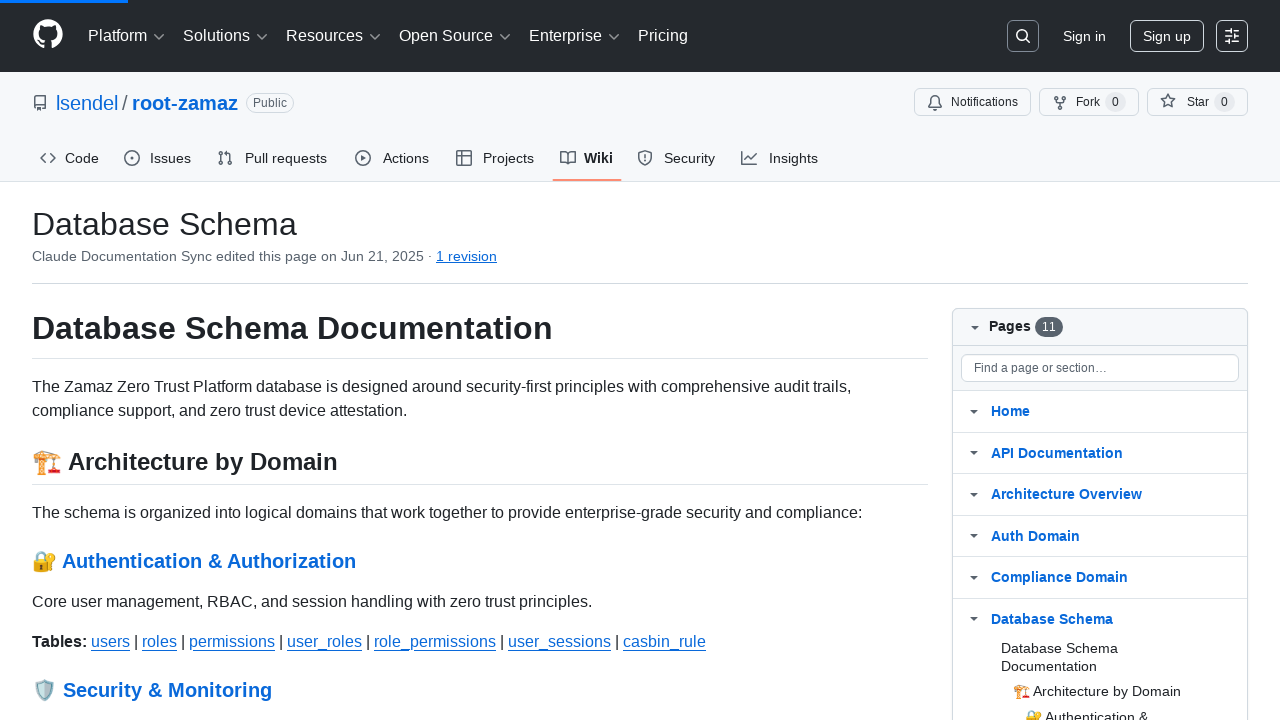

Checked for Mermaid syntax in pre/code tags: found=False
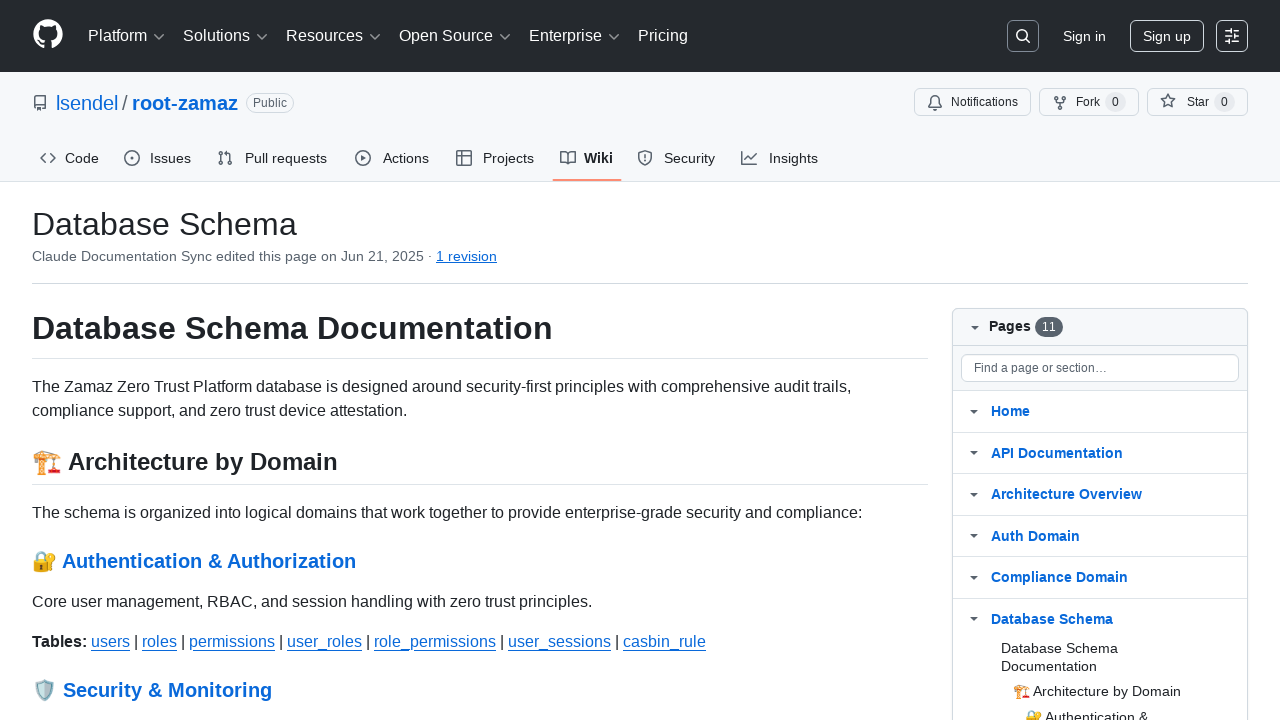

Checked for Mermaid diagram CSS classes: found=False
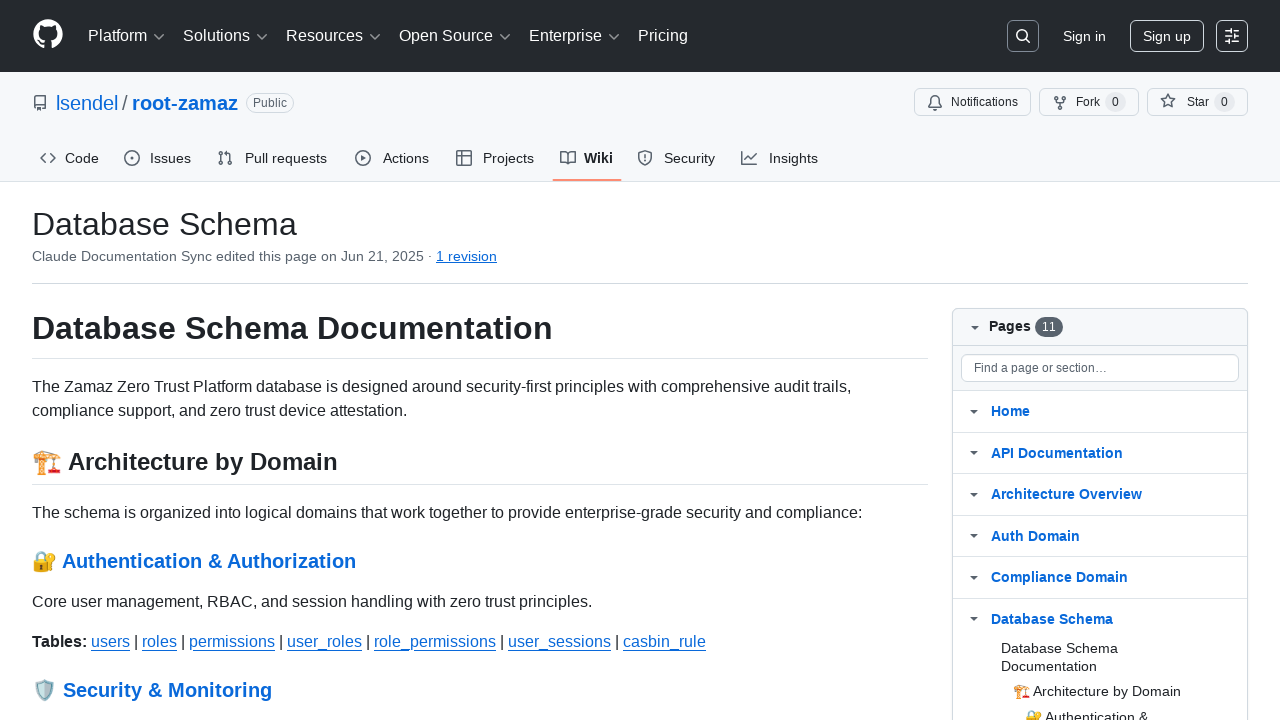

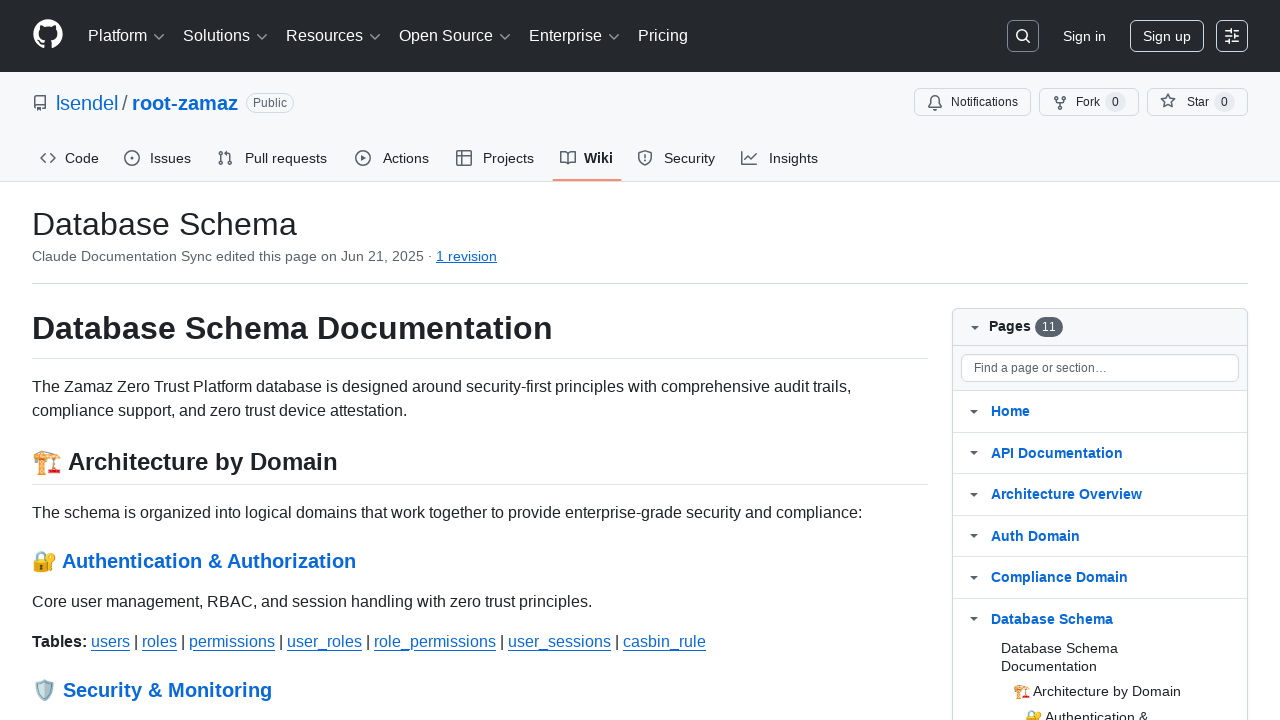